Tests form submission on DemoQA by filling in name, email, and address fields and submitting the form

Starting URL: https://demoqa.com/text-box

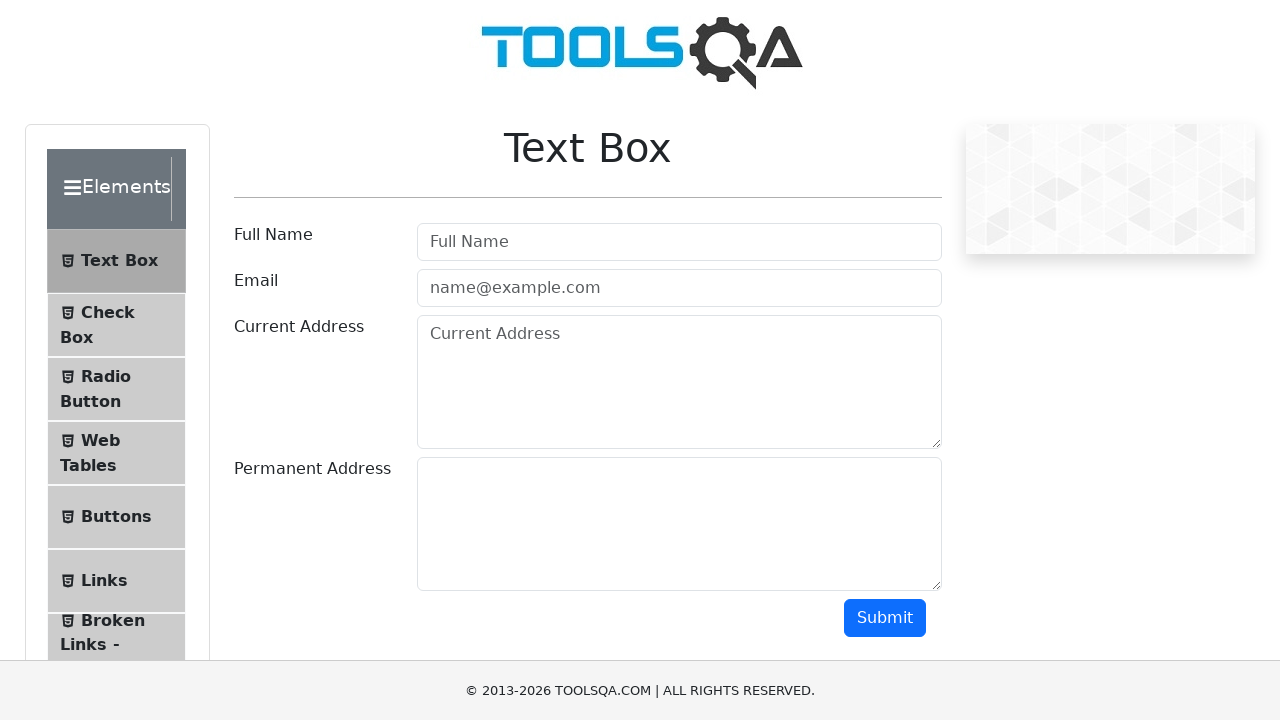

Filled name field with 'JuaraCoding' on #userName
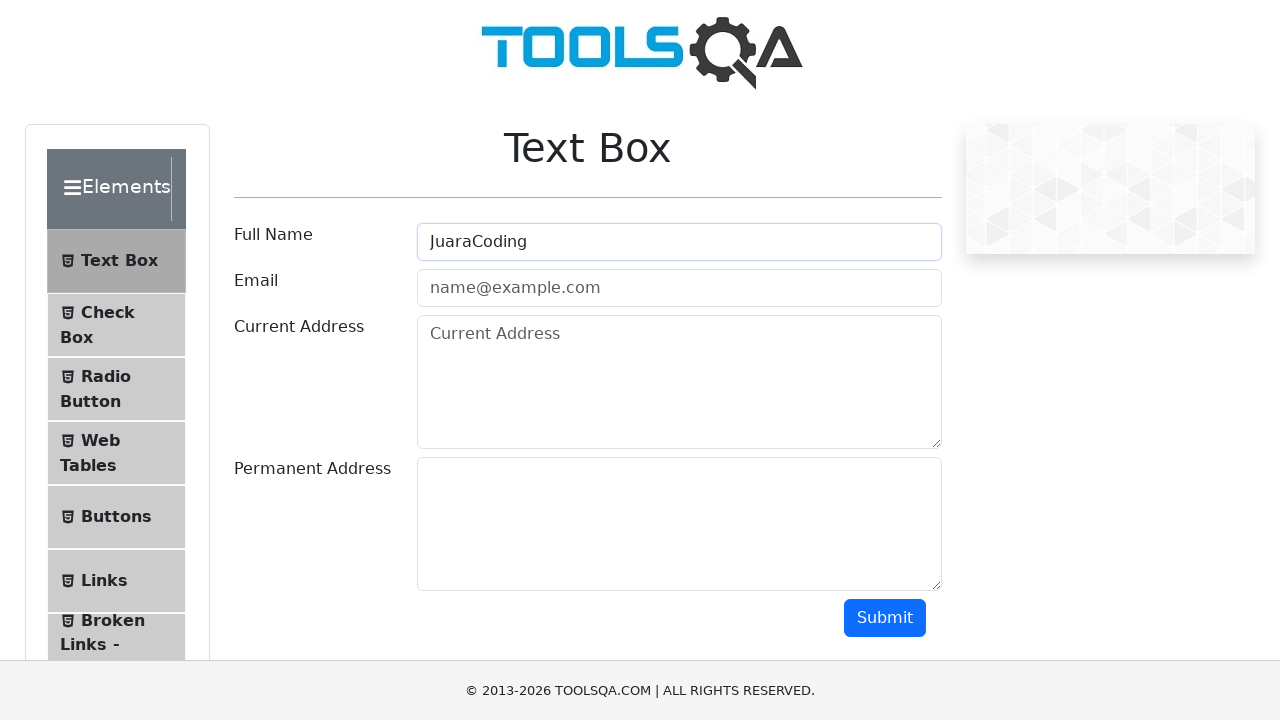

Filled email field with 'info@juaracoding.com' on #userEmail
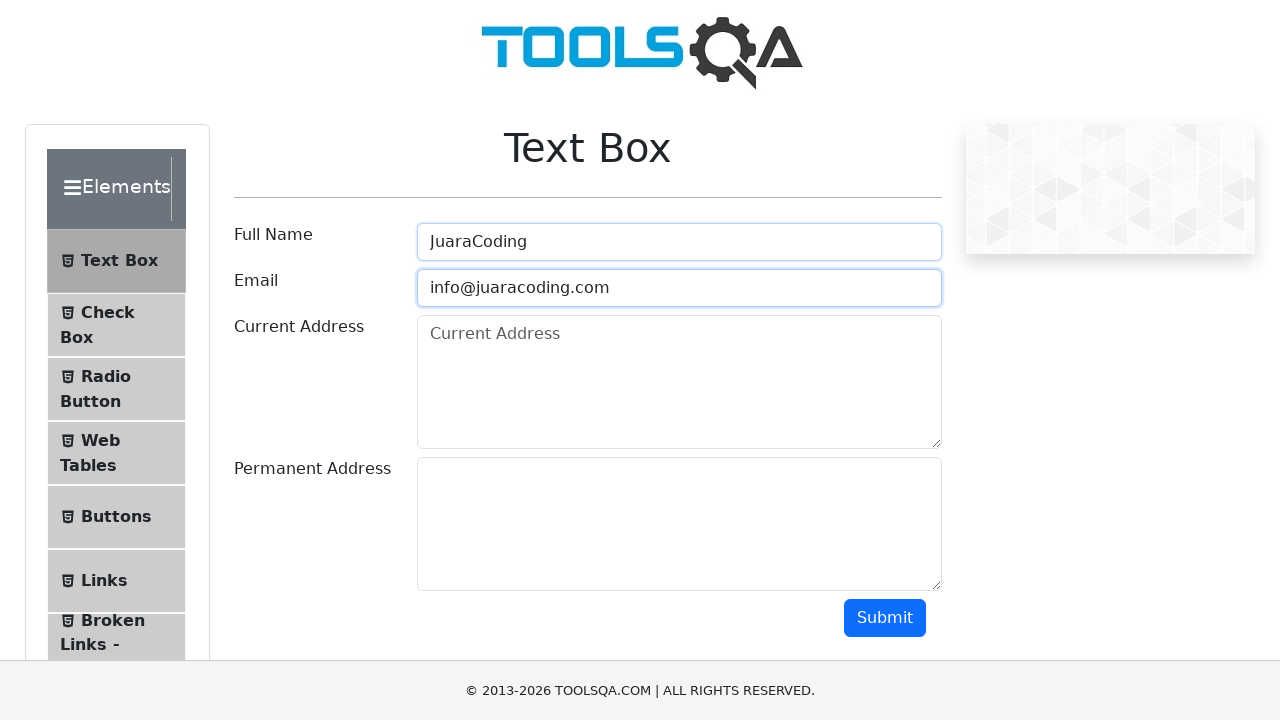

Filled current address field with 'Jakarta' on #currentAddress
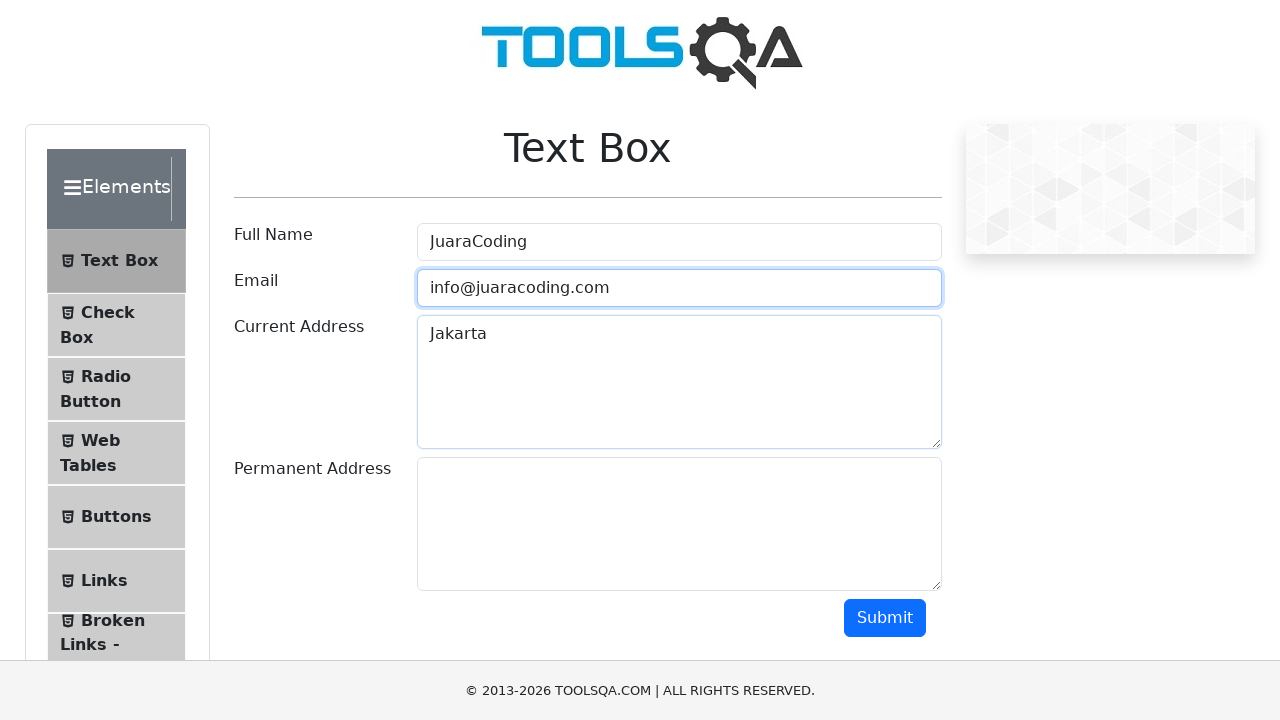

Filled permanent address field with 'Jakarta' on #permanentAddress
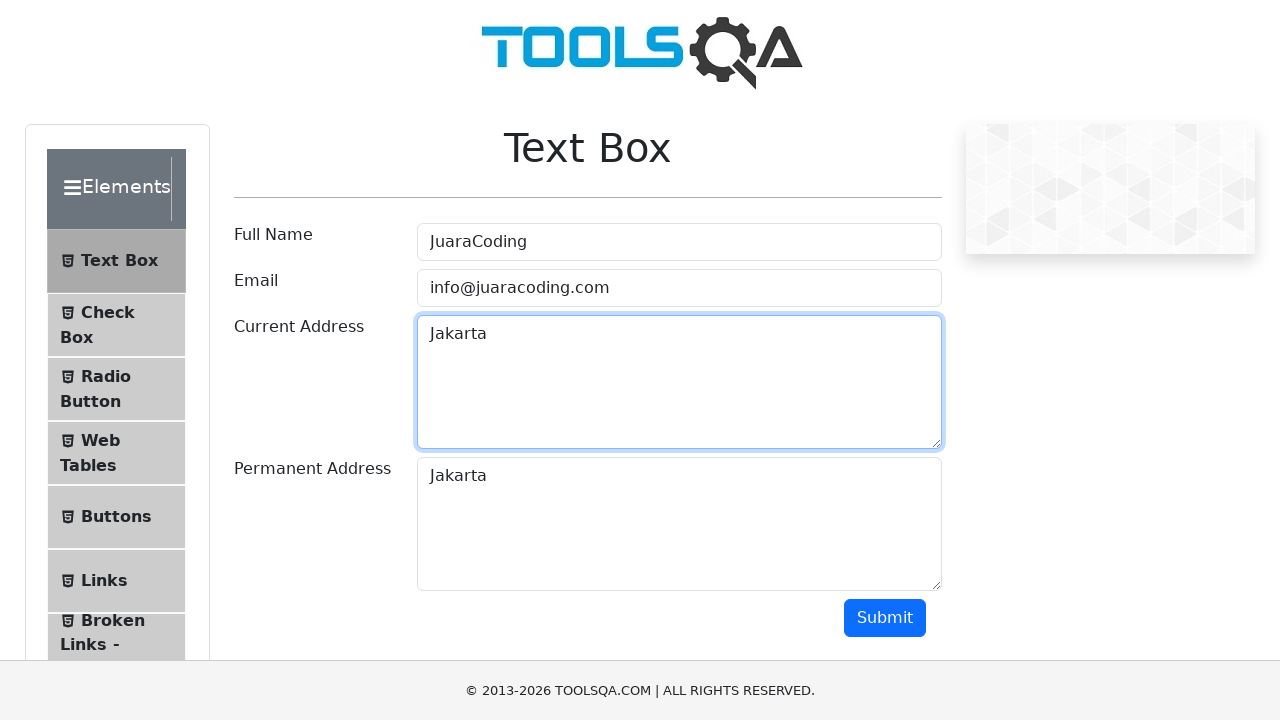

Scrolled down 500px to reveal submit button
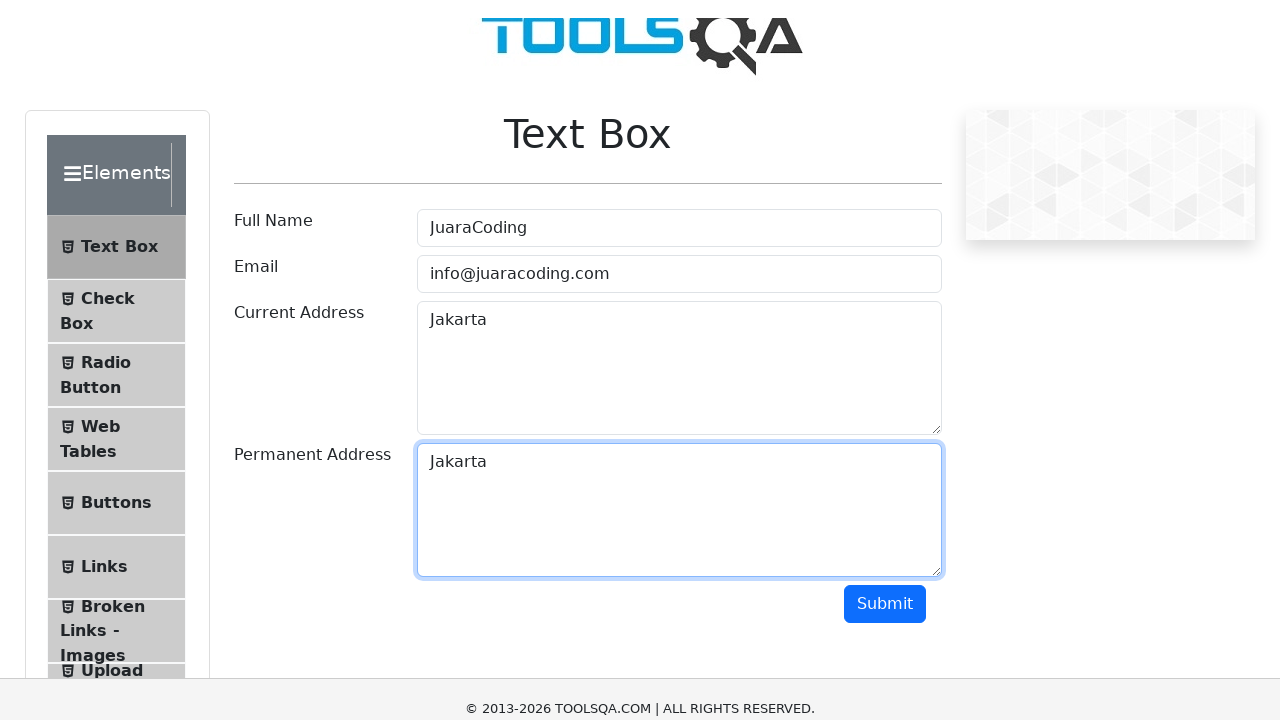

Clicked submit button to submit form at (885, 118) on #submit
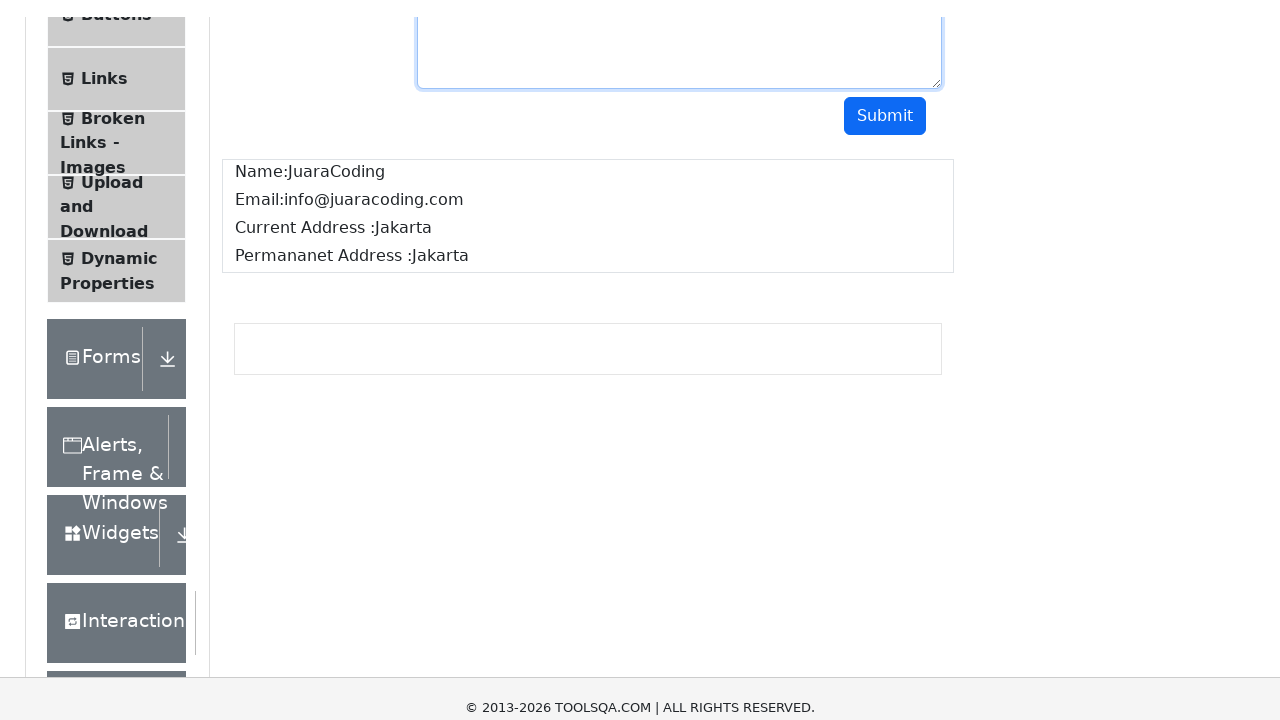

Waited 1000ms for form submission to complete
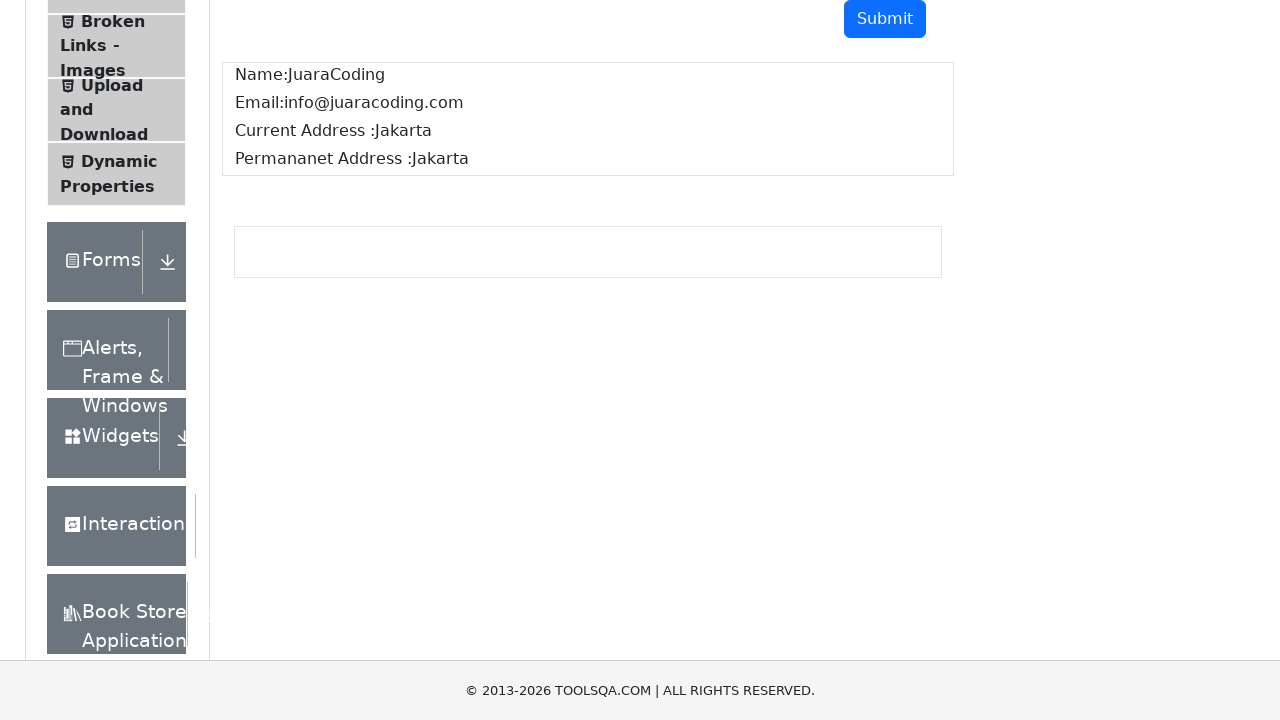

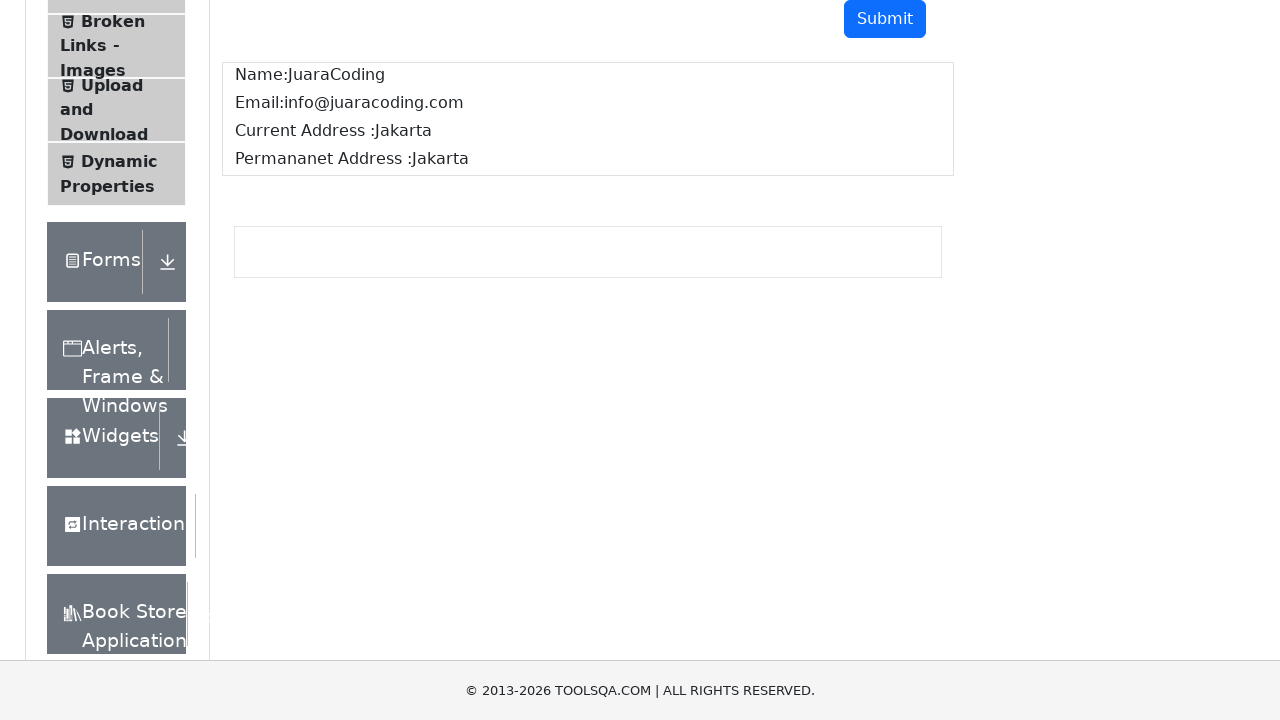